Tests clicking a button that triggers a JavaScript alert on a test page. The test navigates to the page and clicks the alert trigger button.

Starting URL: https://omayo.blogspot.com/

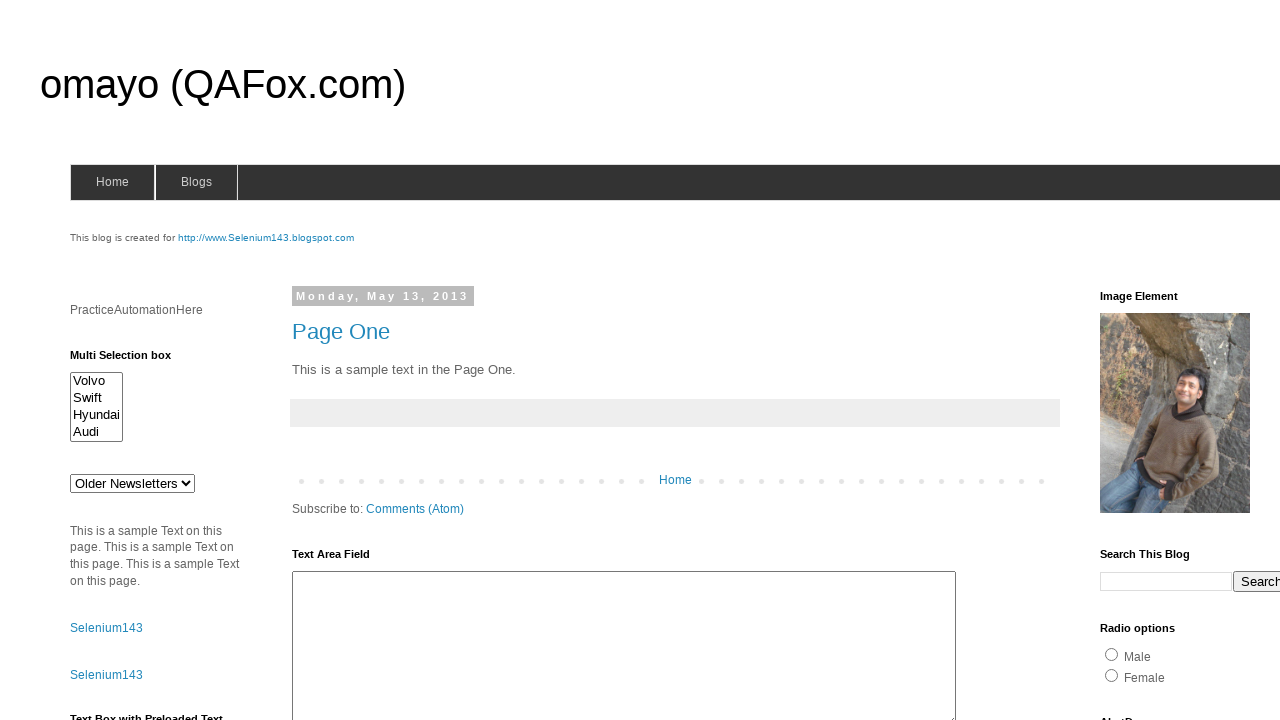

Navigated to https://omayo.blogspot.com/
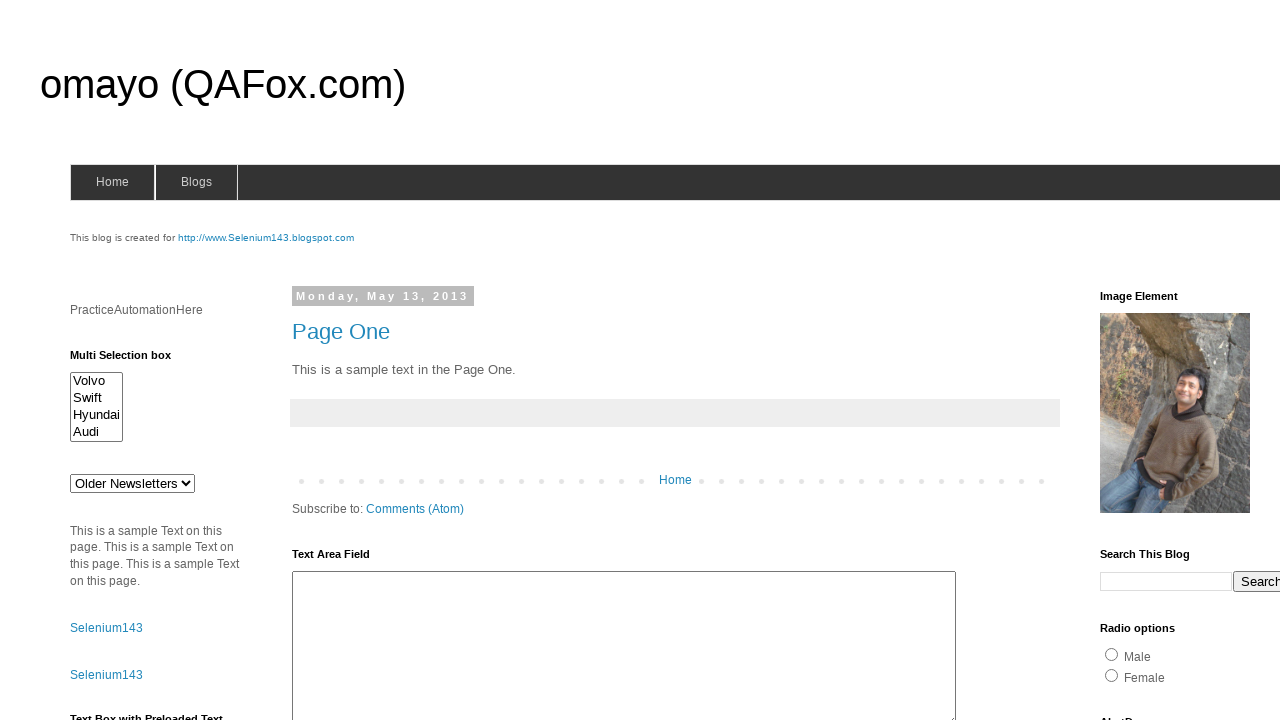

Clicked the alert trigger button (#alert2) at (155, 360) on #alert2
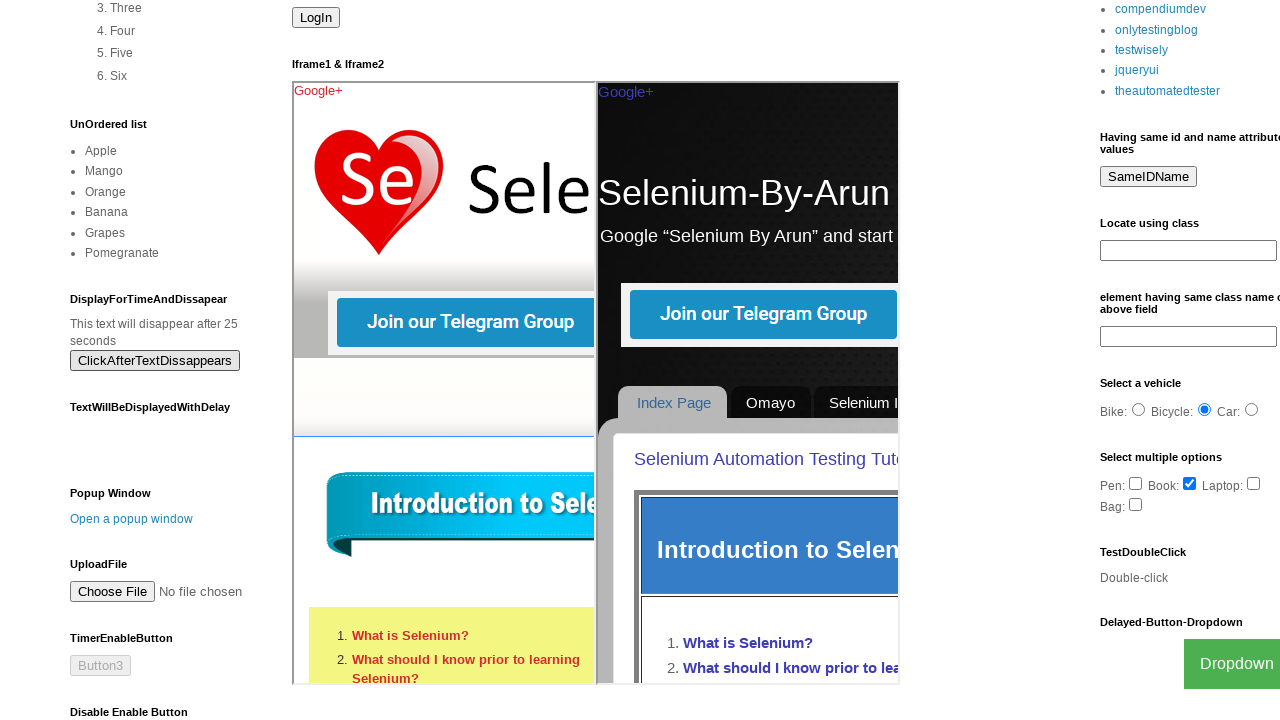

Set up dialog handler to accept alerts
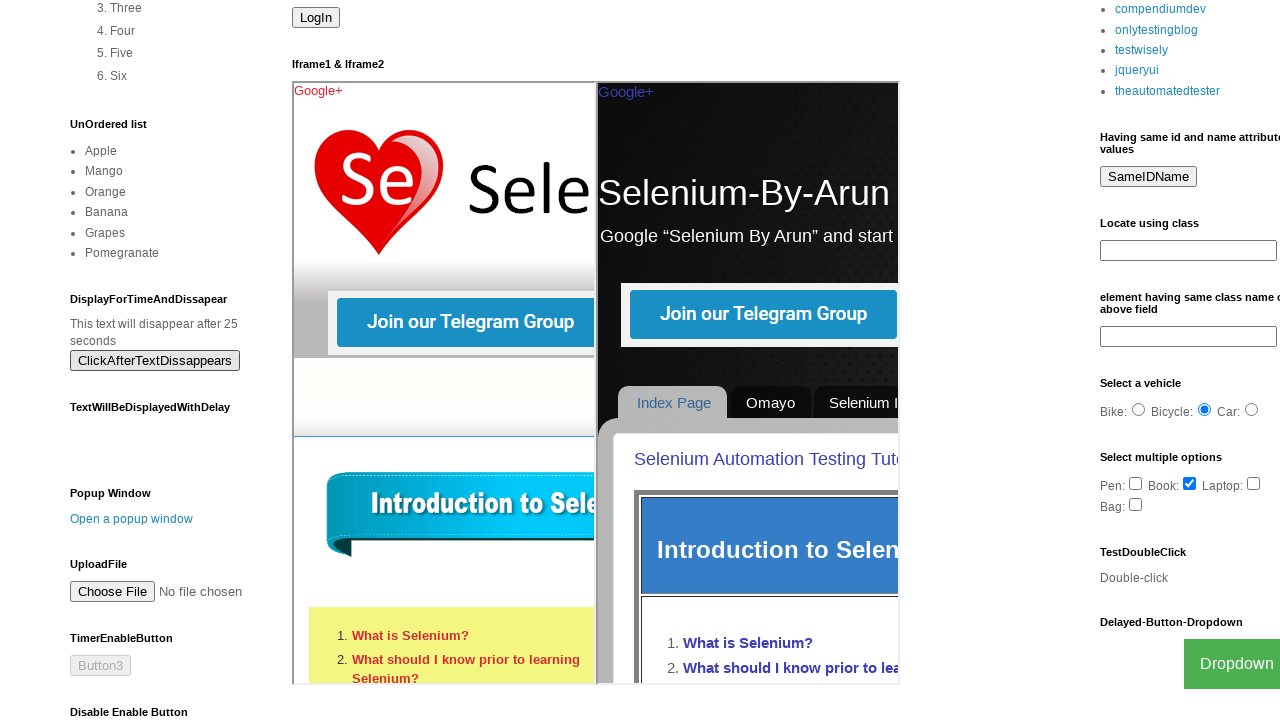

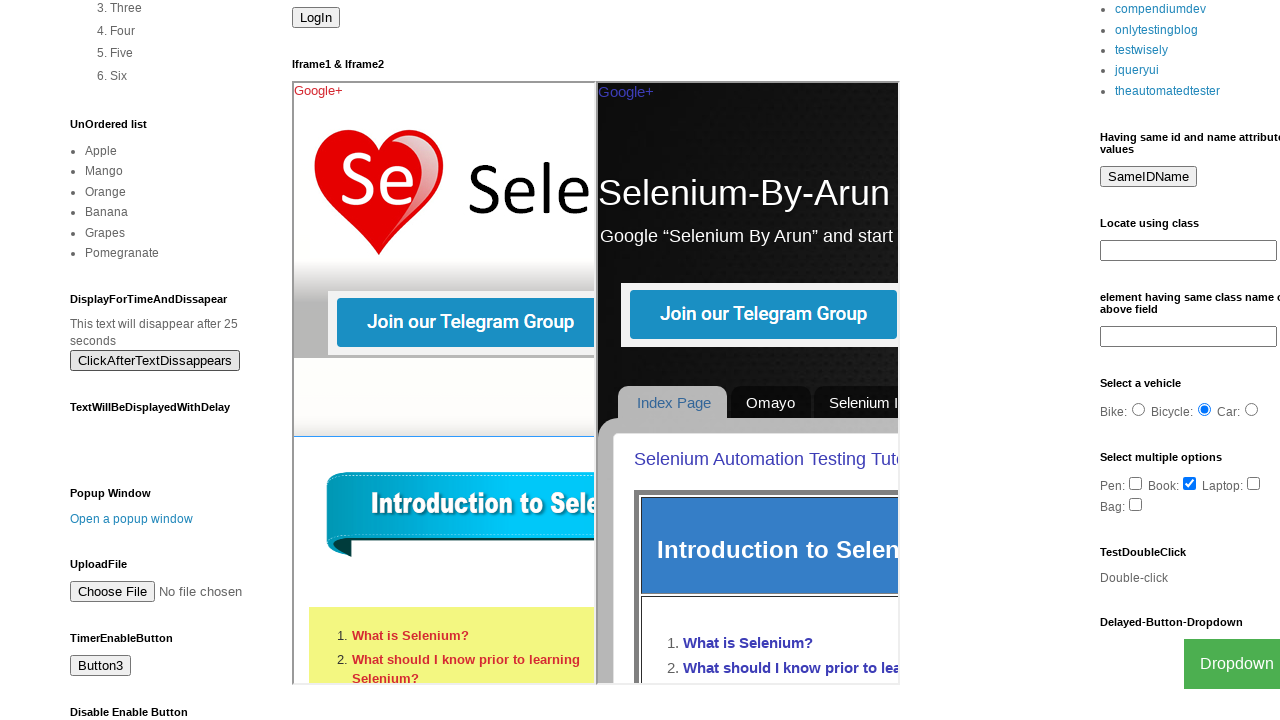